Verifies that the page title does not contain the word "Rest"

Starting URL: https://www.bestbuy.com

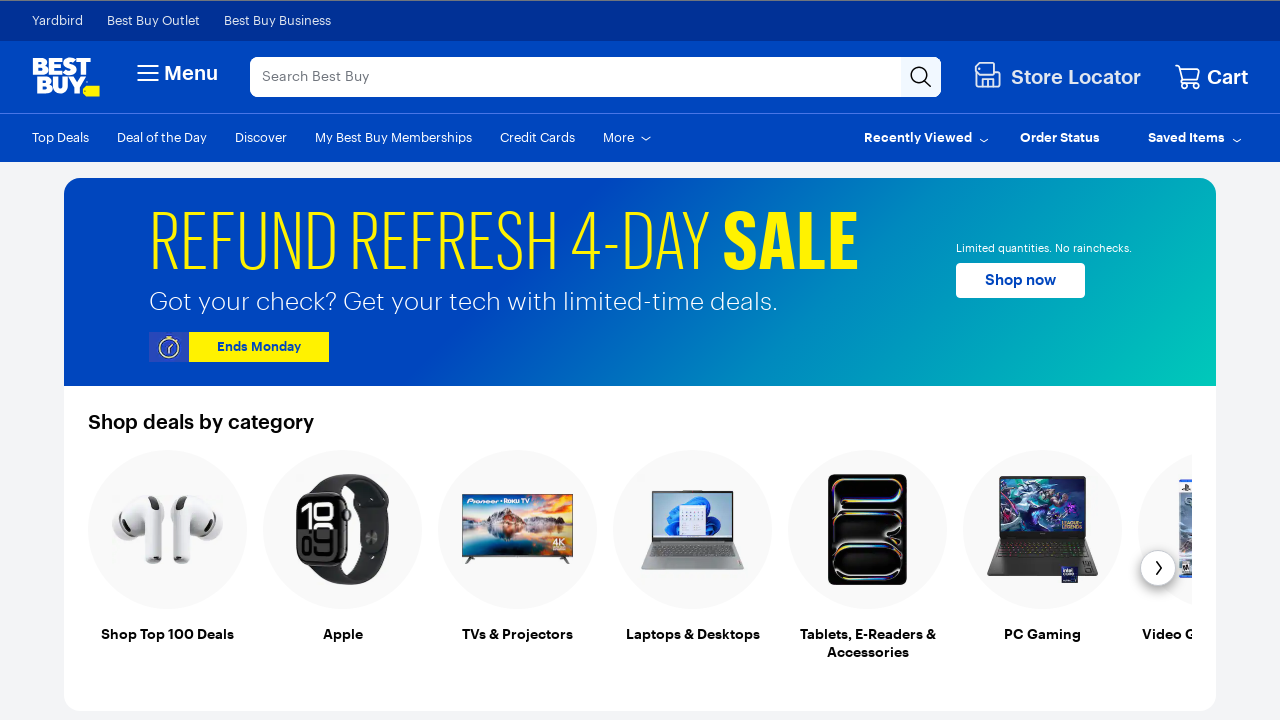

Navigated to https://www.bestbuy.com
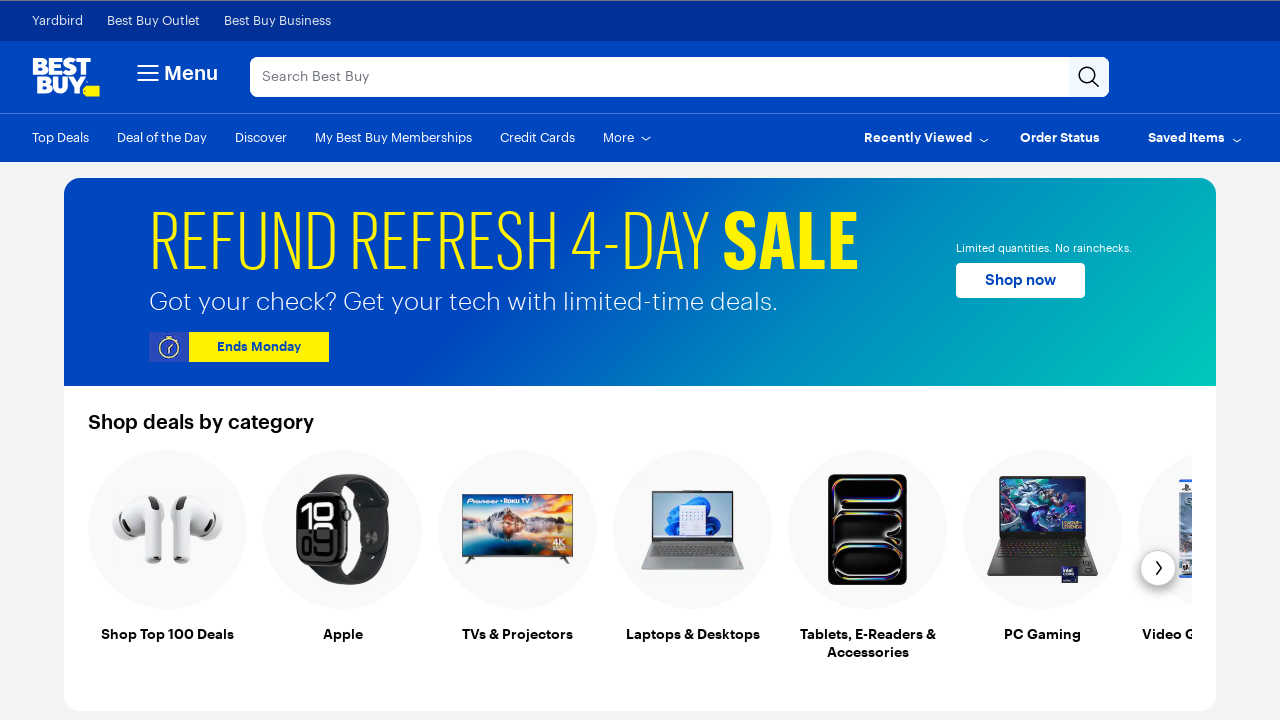

Retrieved page title
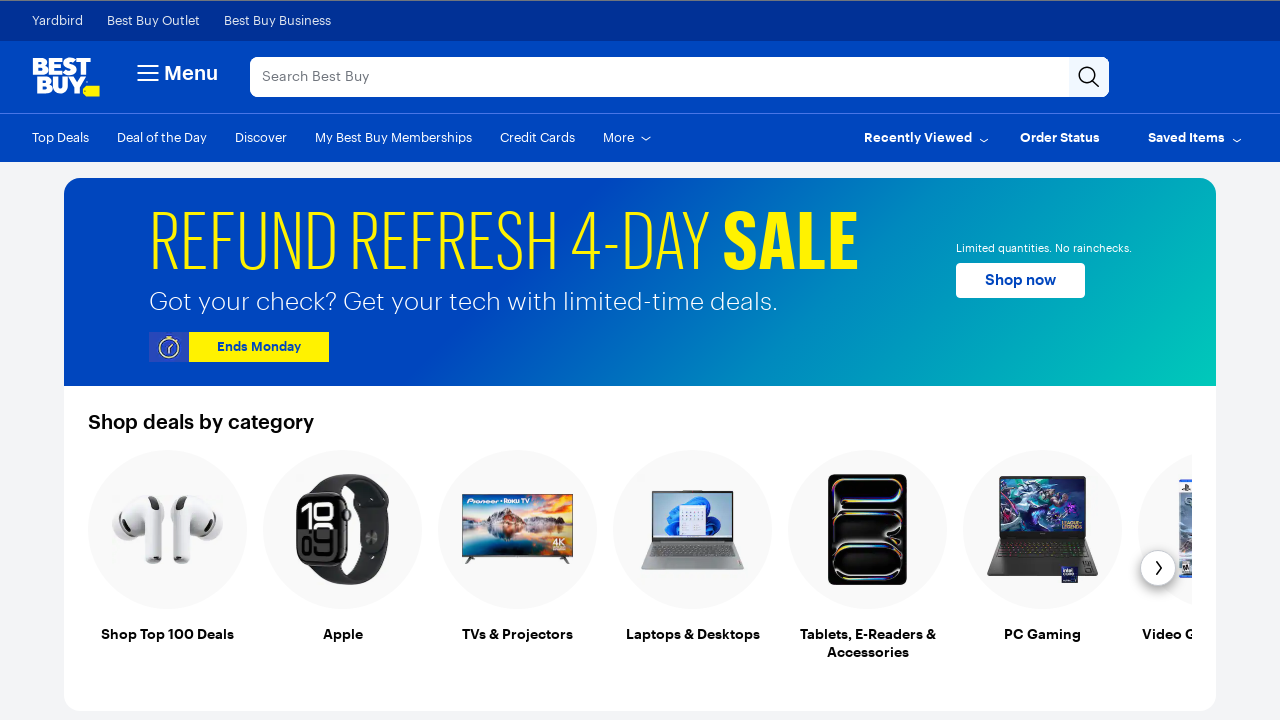

Verified that page title does not contain 'Rest'
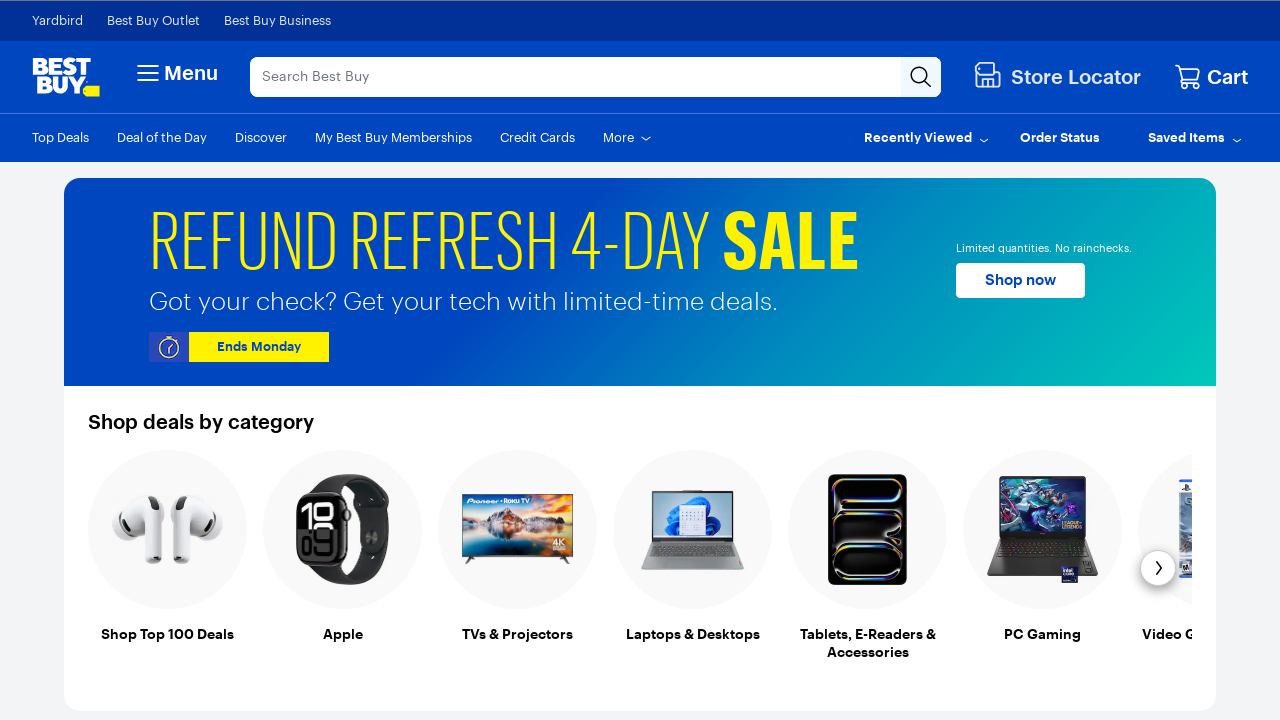

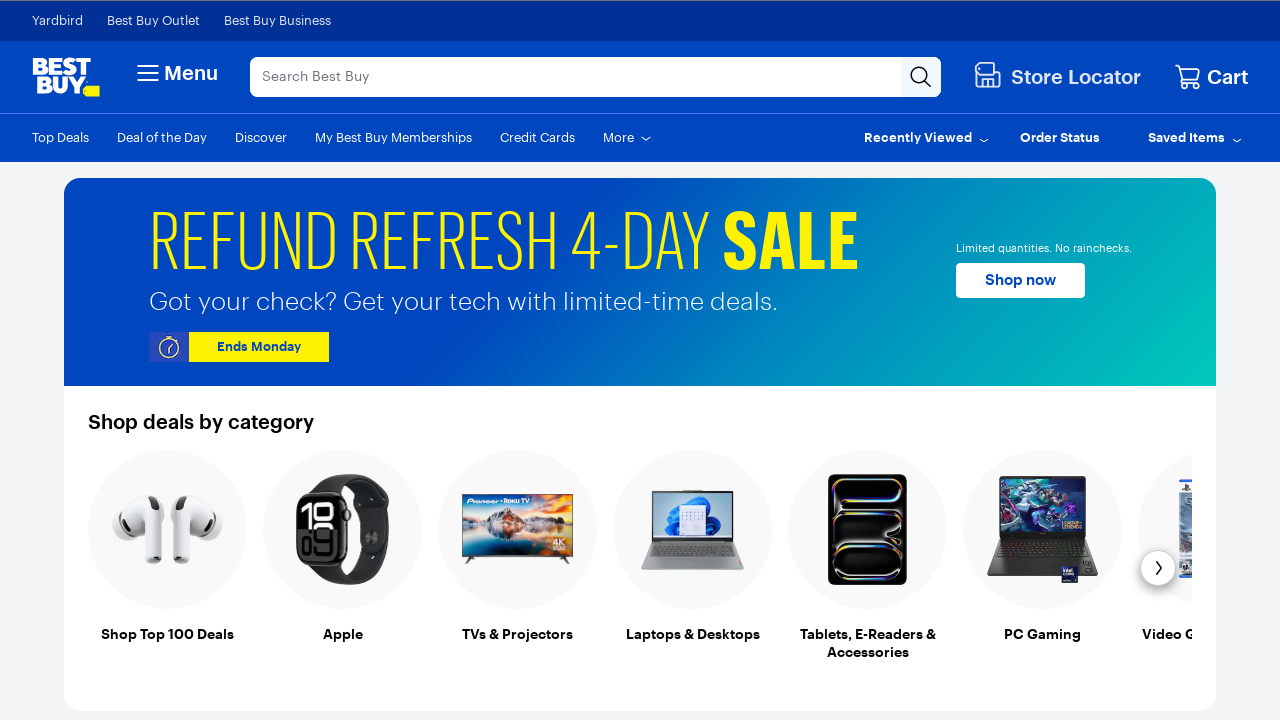